Tests that the jobs page contains the text about YC startups

Starting URL: https://news.ycombinator.com

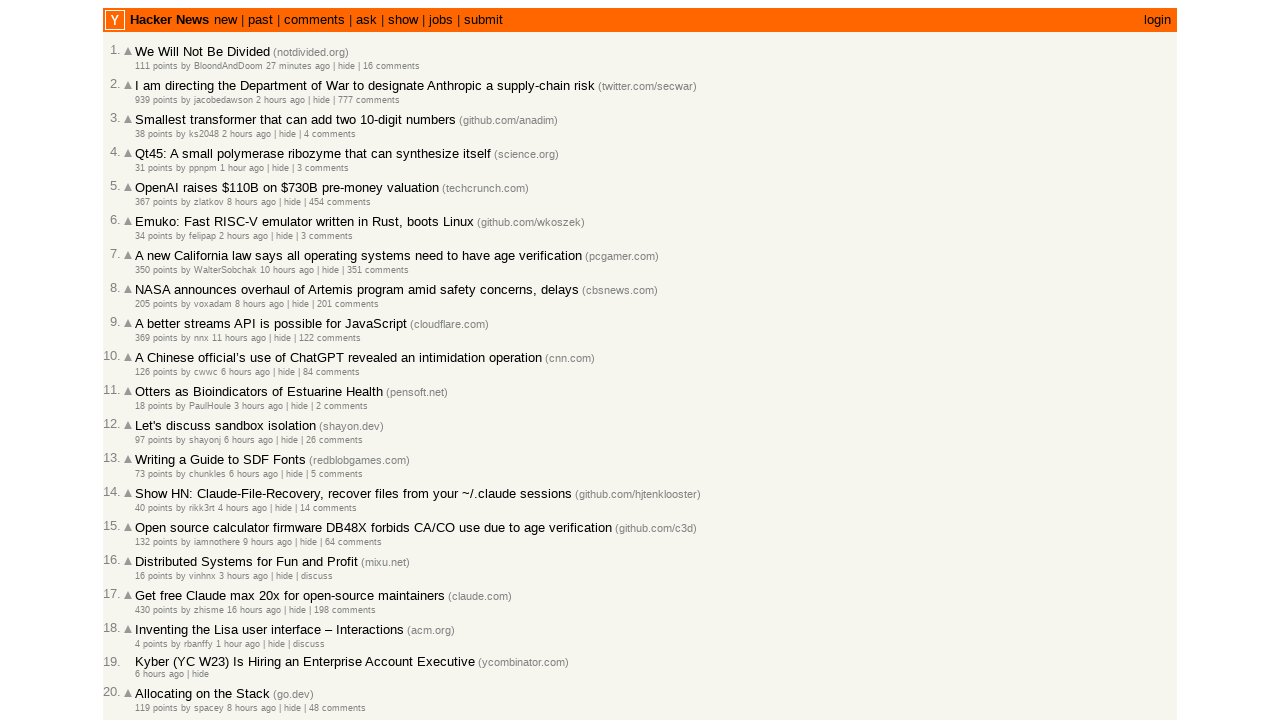

Clicked on the jobs link to navigate to jobs page at (441, 20) on a[href='jobs']
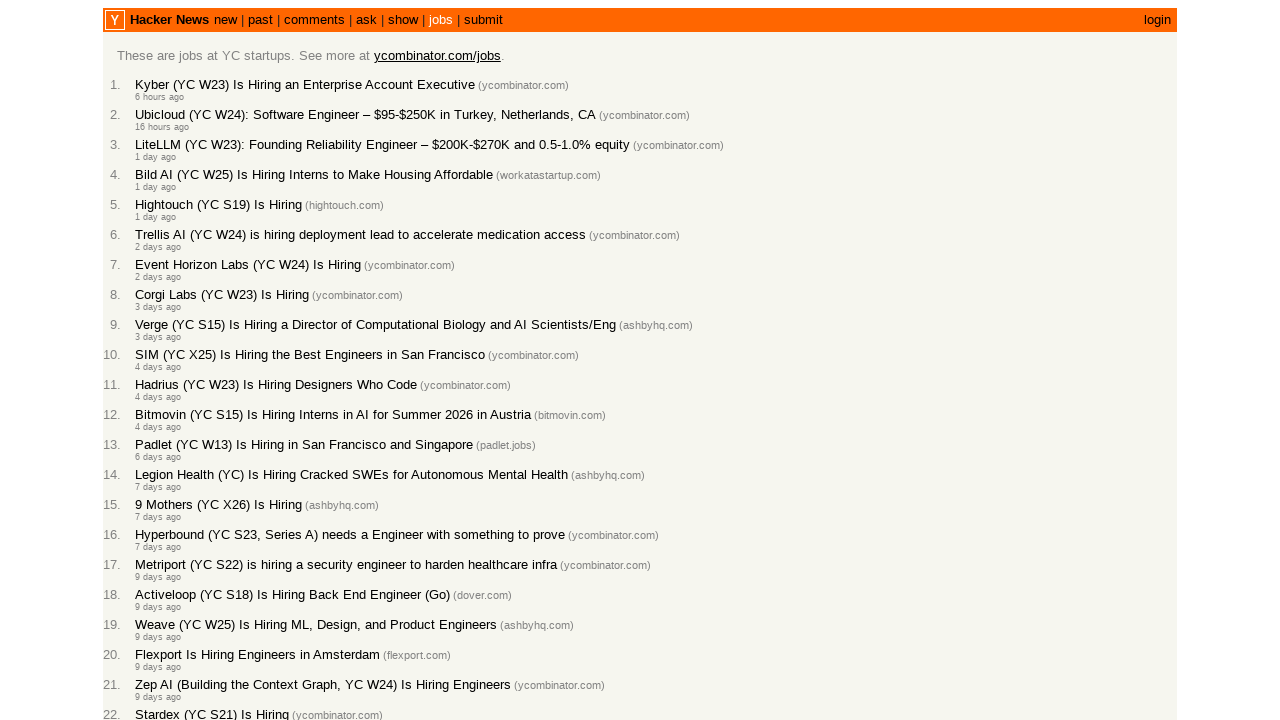

Jobs page loaded and body element is visible
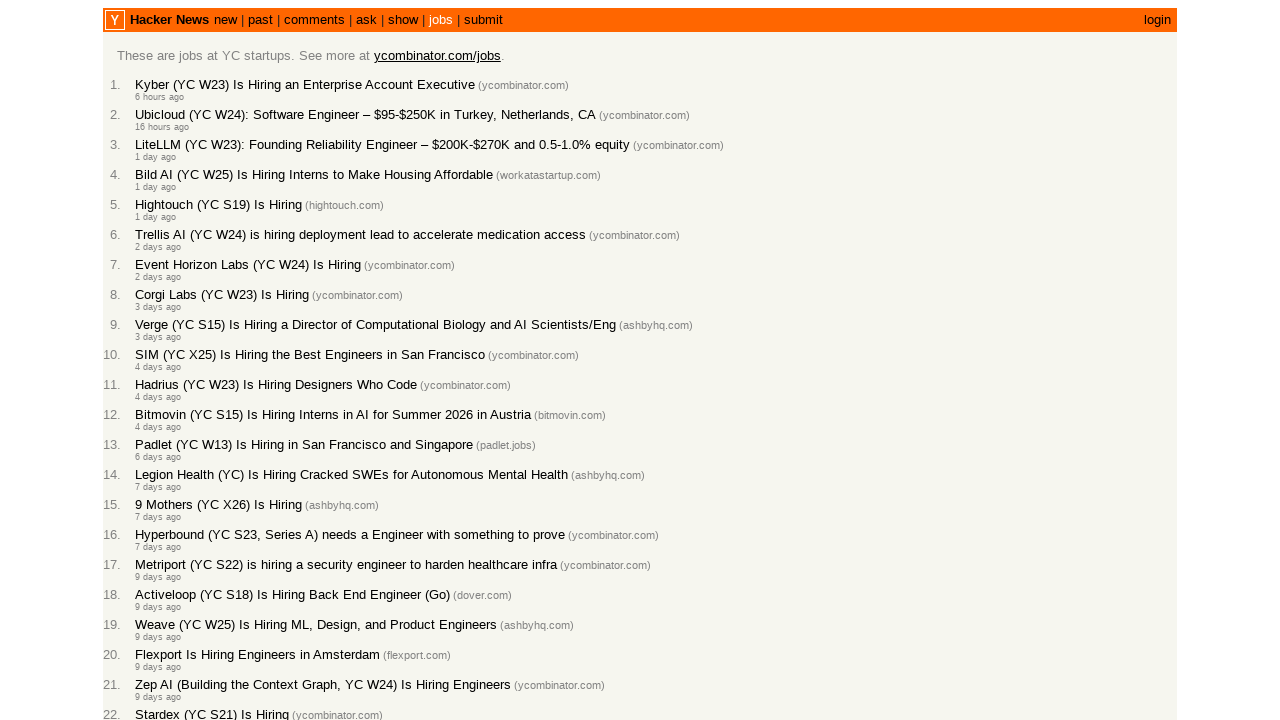

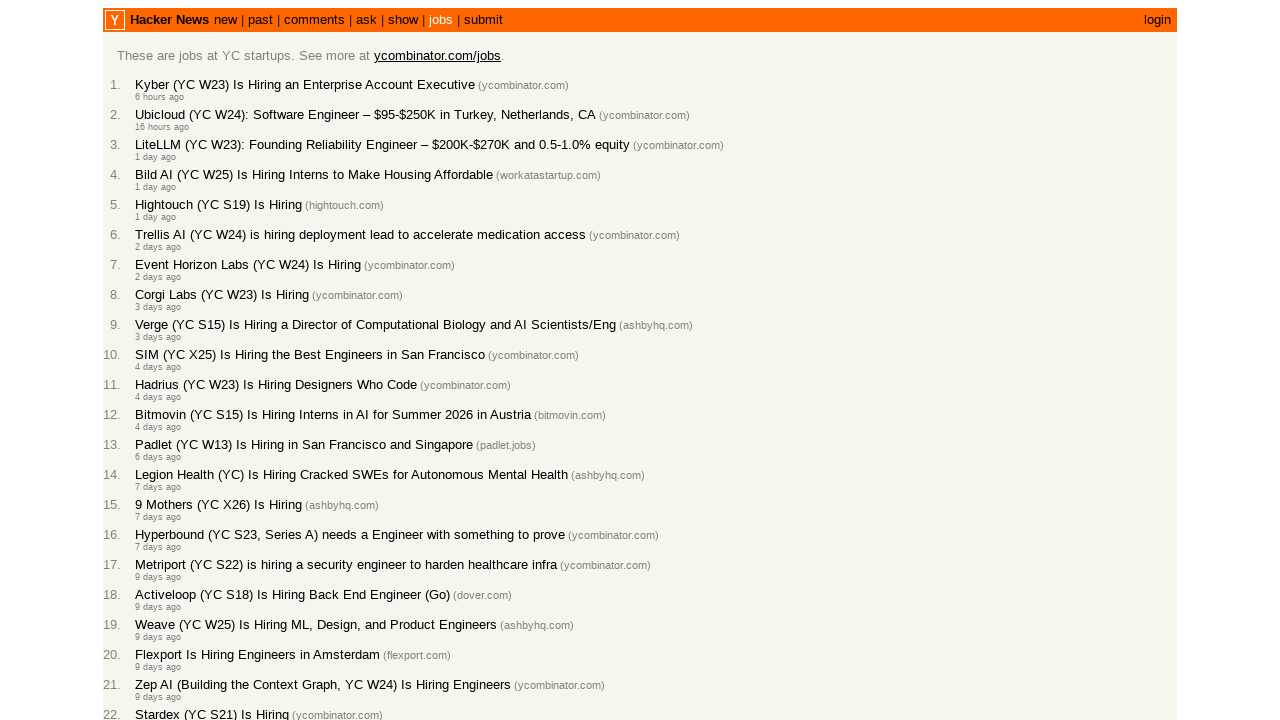